Tests the Add/Remove Elements functionality by clicking the "Add Element" button to create a new delete button, verifying it appears, and then clicking the delete button to remove it.

Starting URL: https://the-internet.herokuapp.com/add_remove_elements/

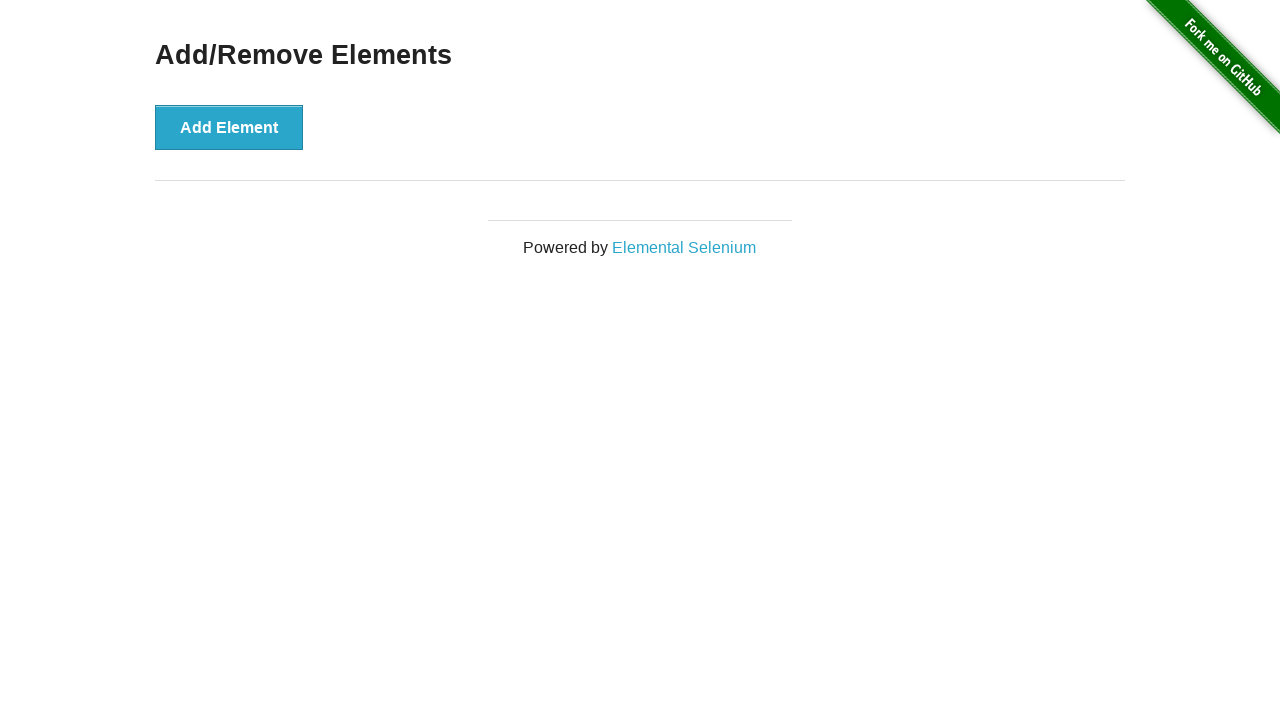

Navigated to Add/Remove Elements page
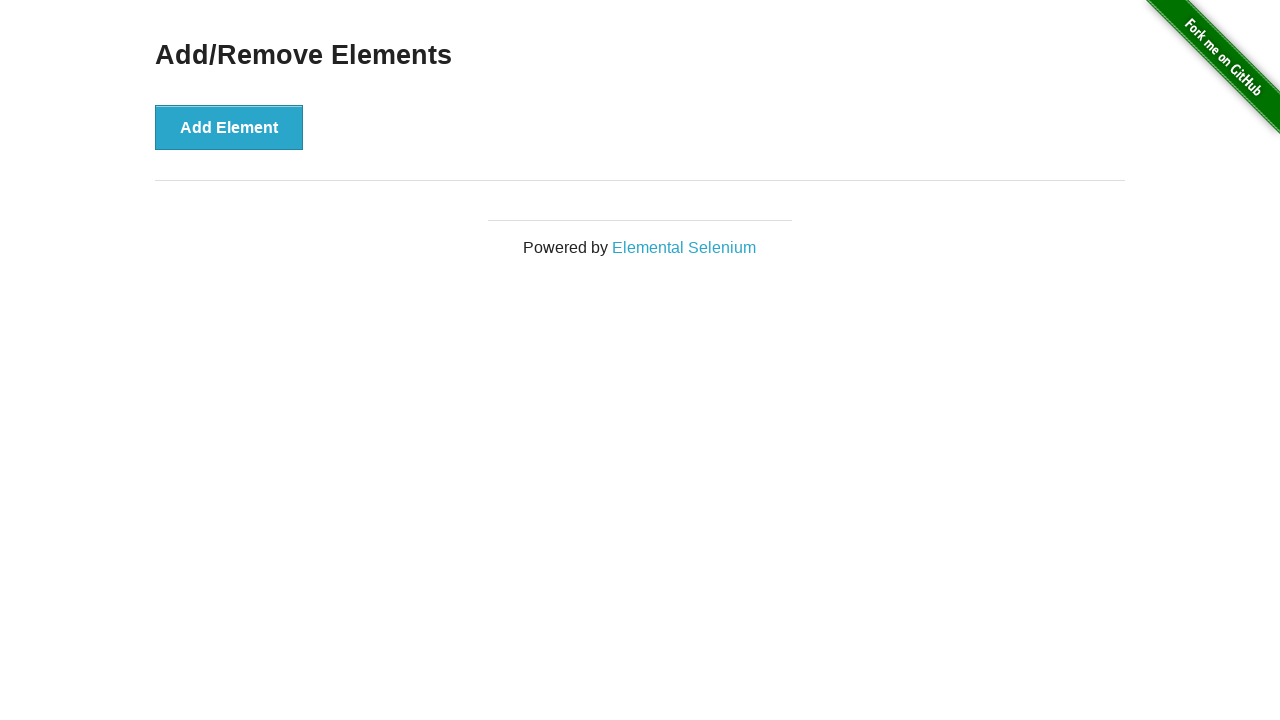

Clicked 'Add Element' button to create a new delete button at (229, 127) on xpath=//button[text()='Add Element']
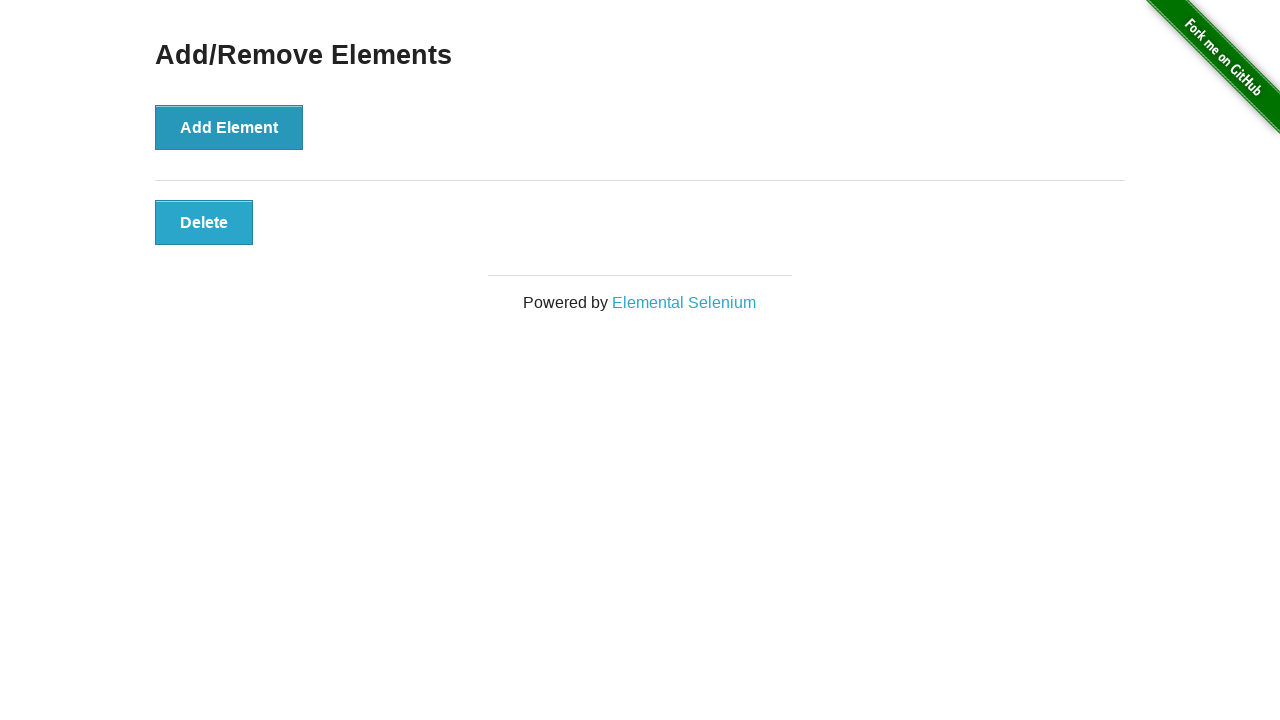

Delete button appeared on the page
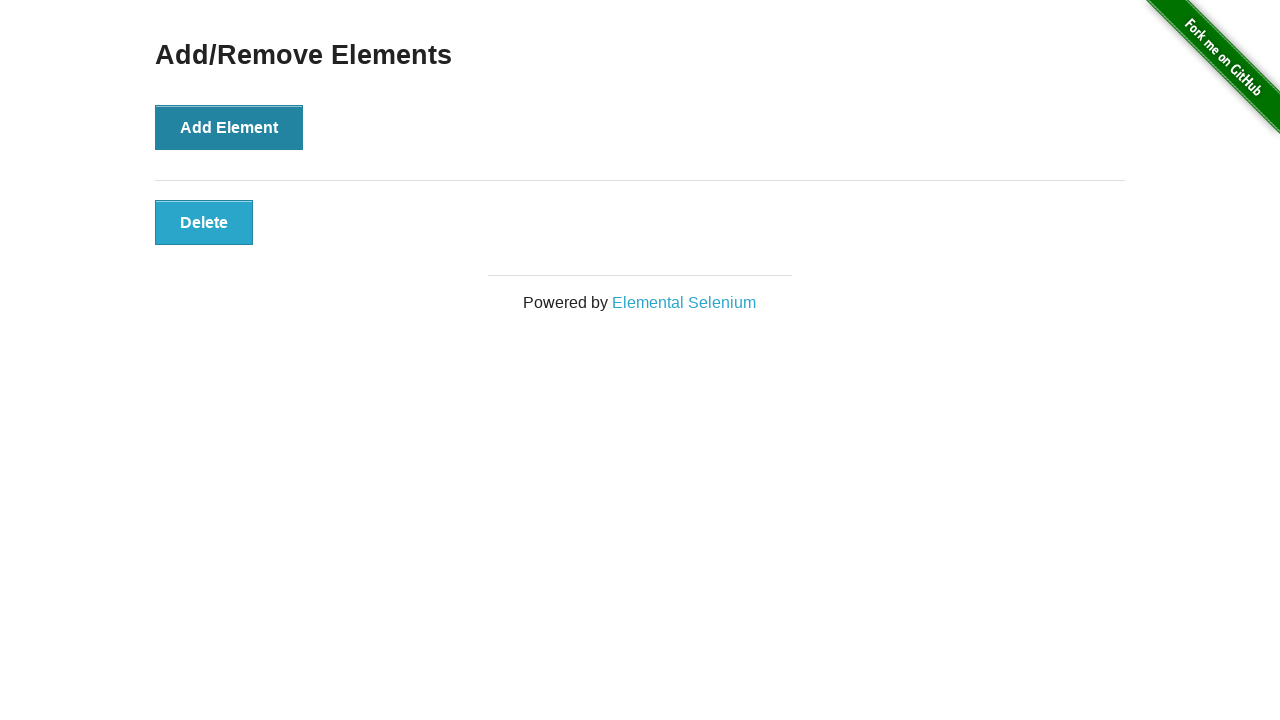

Located the delete button element
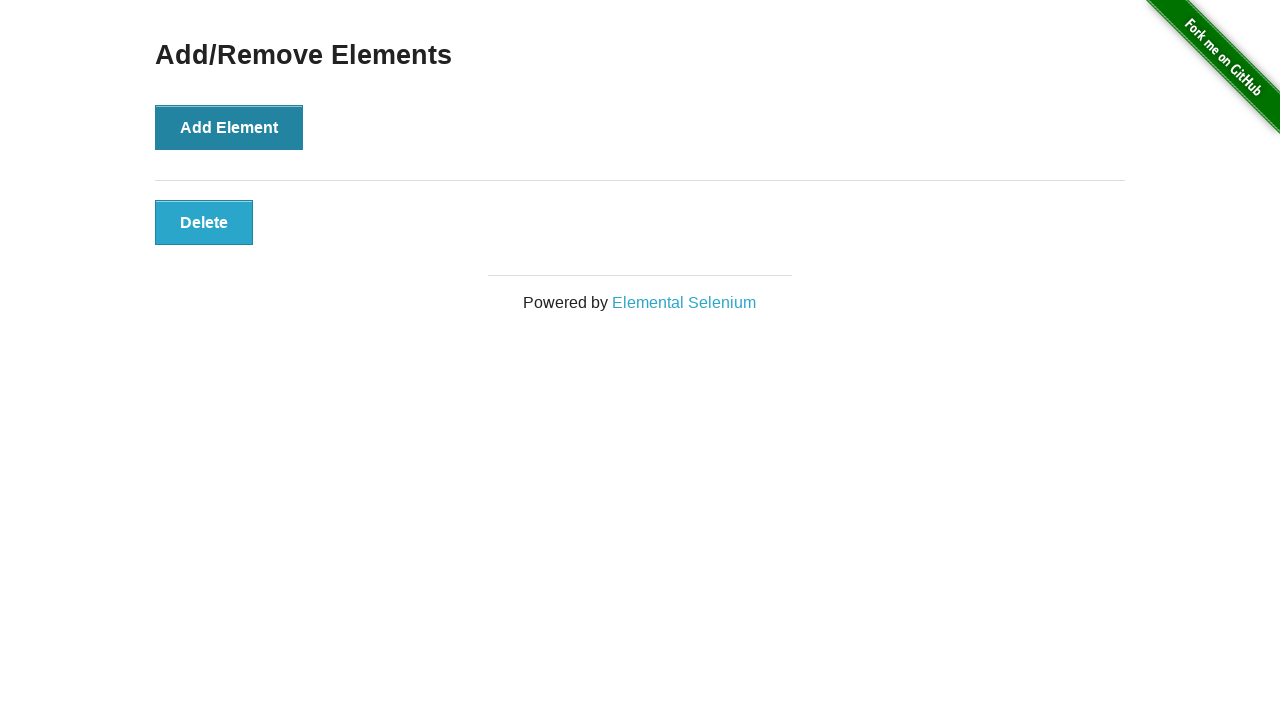

Verified that the delete button is visible
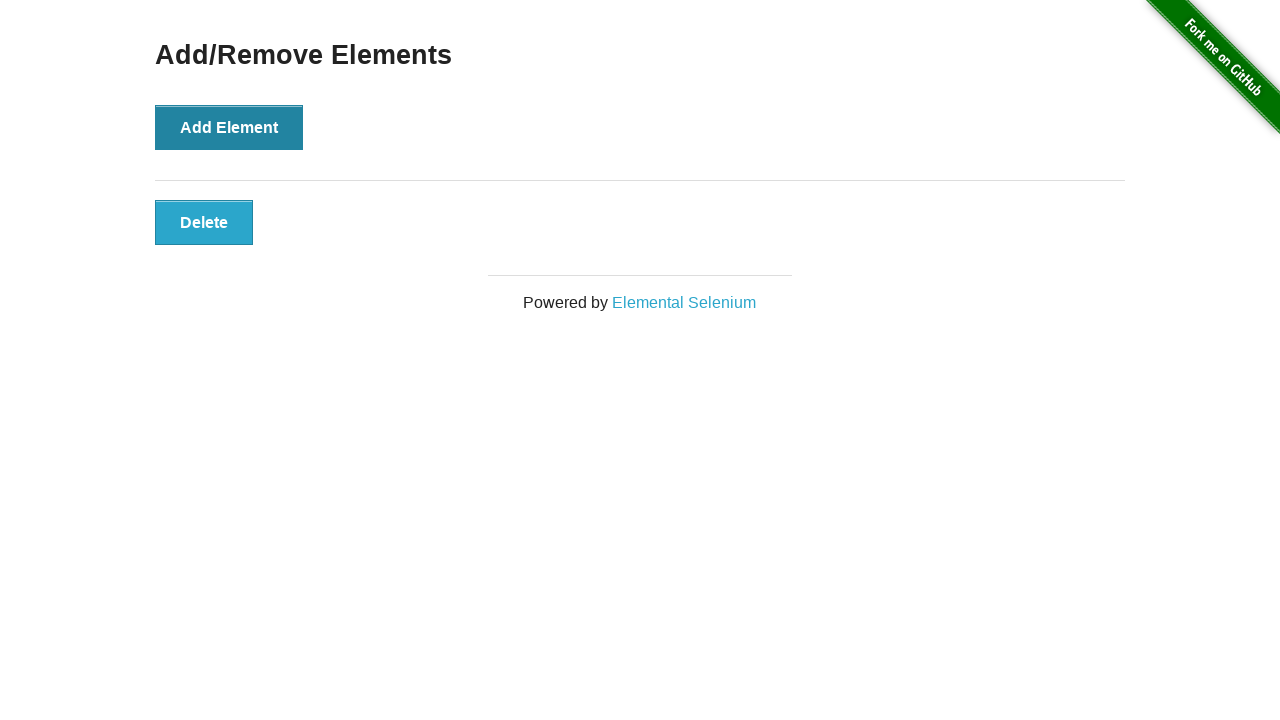

Clicked the delete button to remove the element at (204, 222) on .added-manually
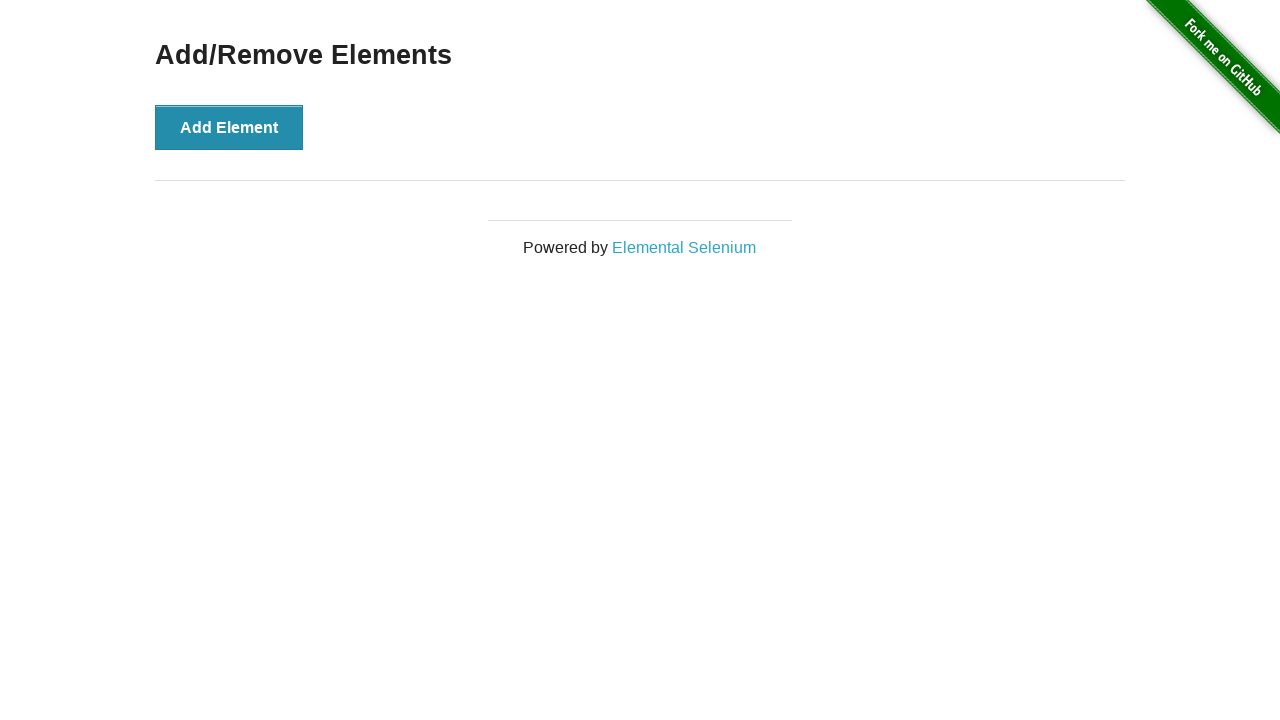

Verified that the delete button was removed from the page
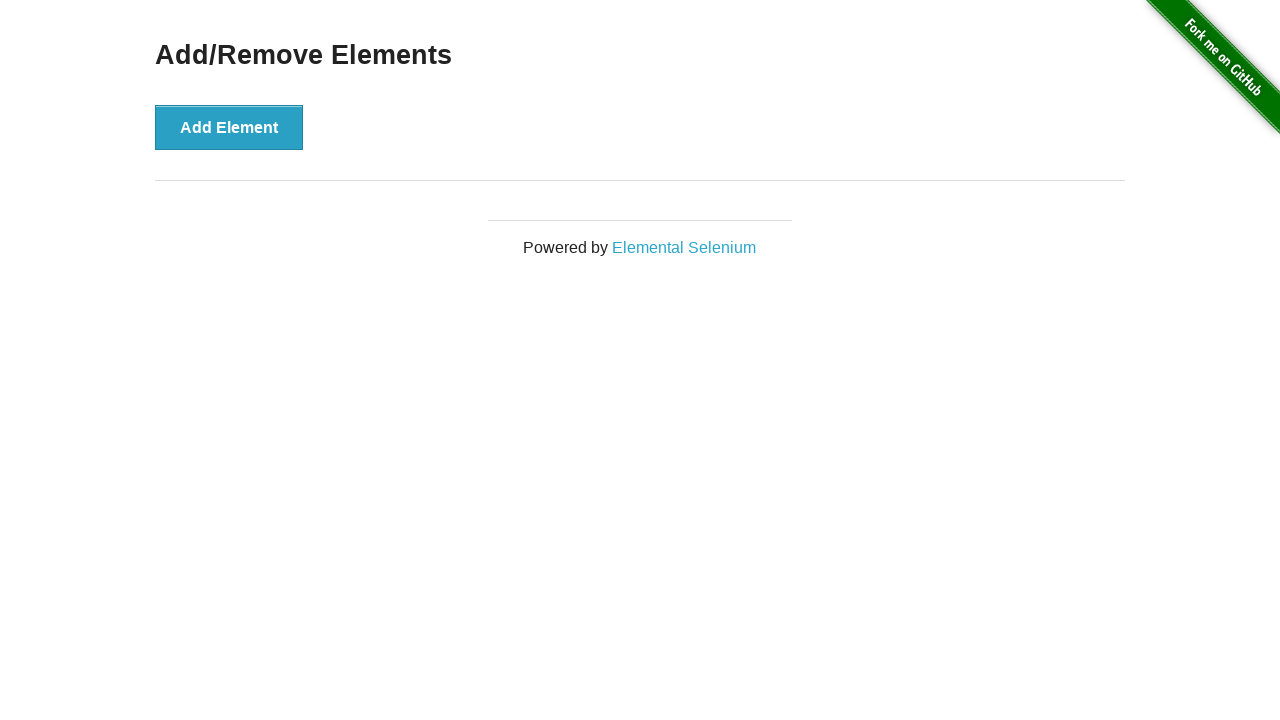

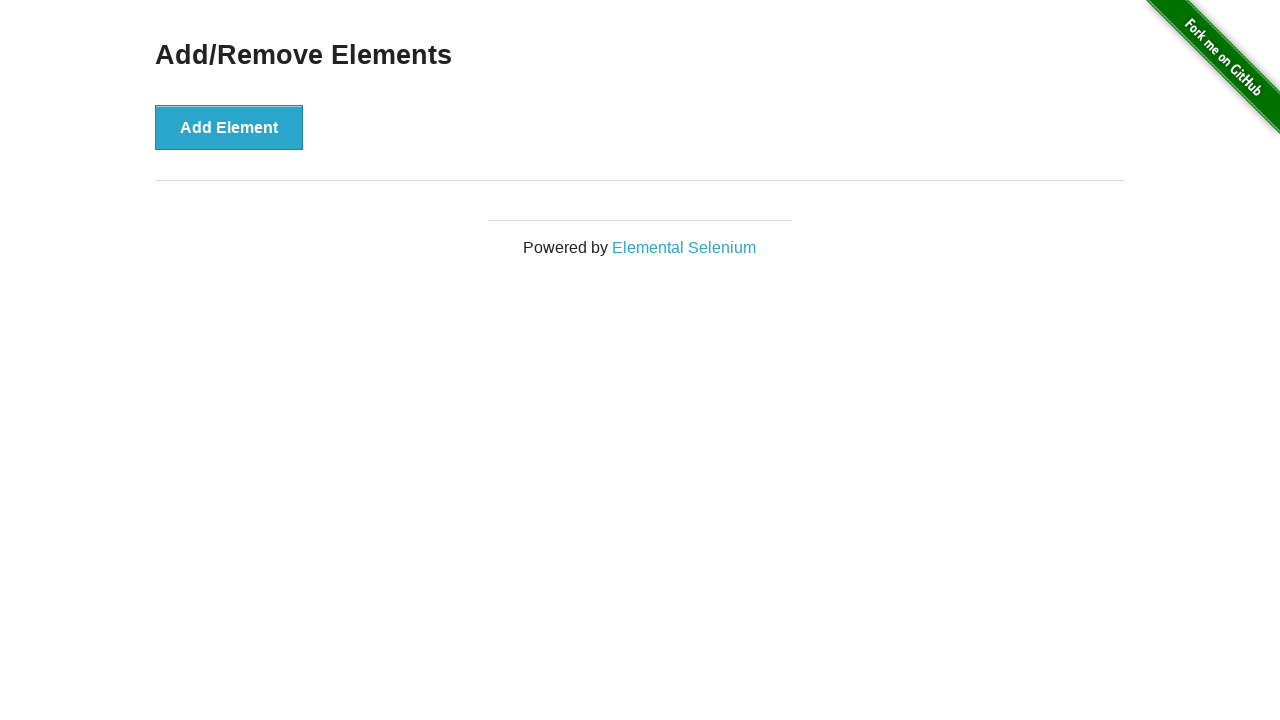